Tests a contact/registration form by filling in first name, last name, email, mobile number, and company fields, then submitting the form and accepting the confirmation alert.

Starting URL: http://only-testing-blog.blogspot.in/2014/05/form.html

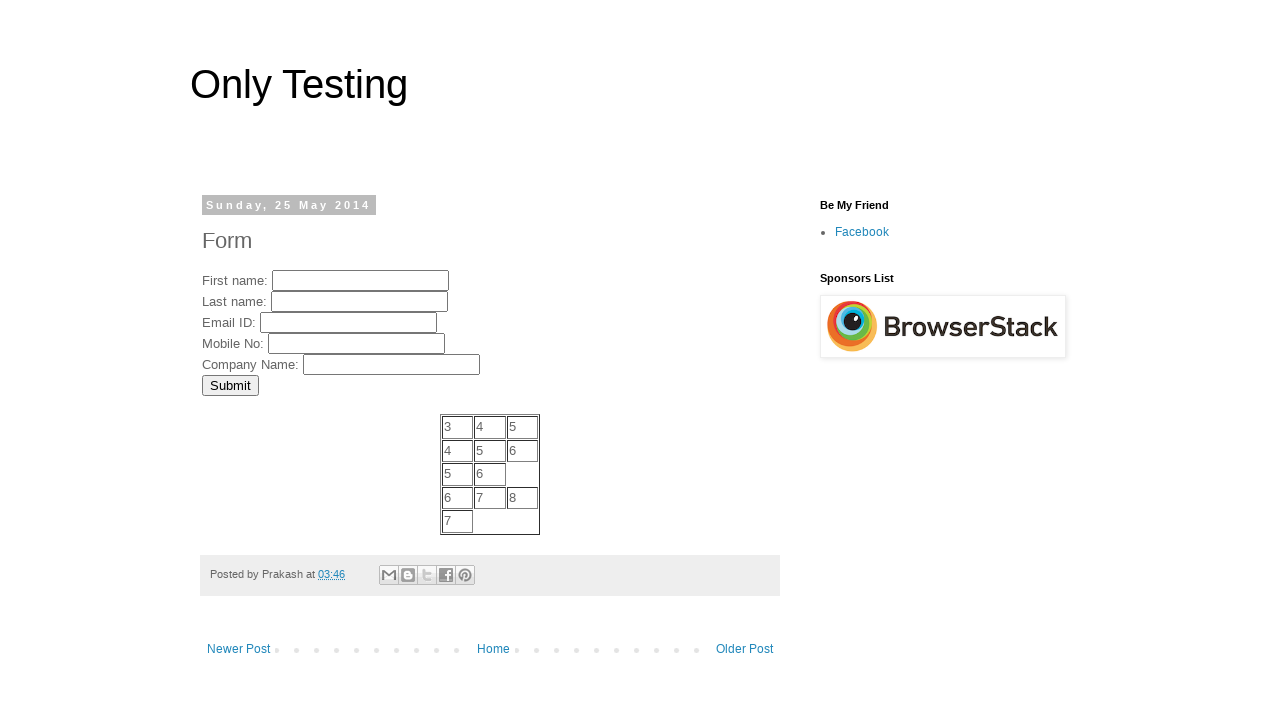

Filled first name field with 'Michael' on input[name='FirstName']
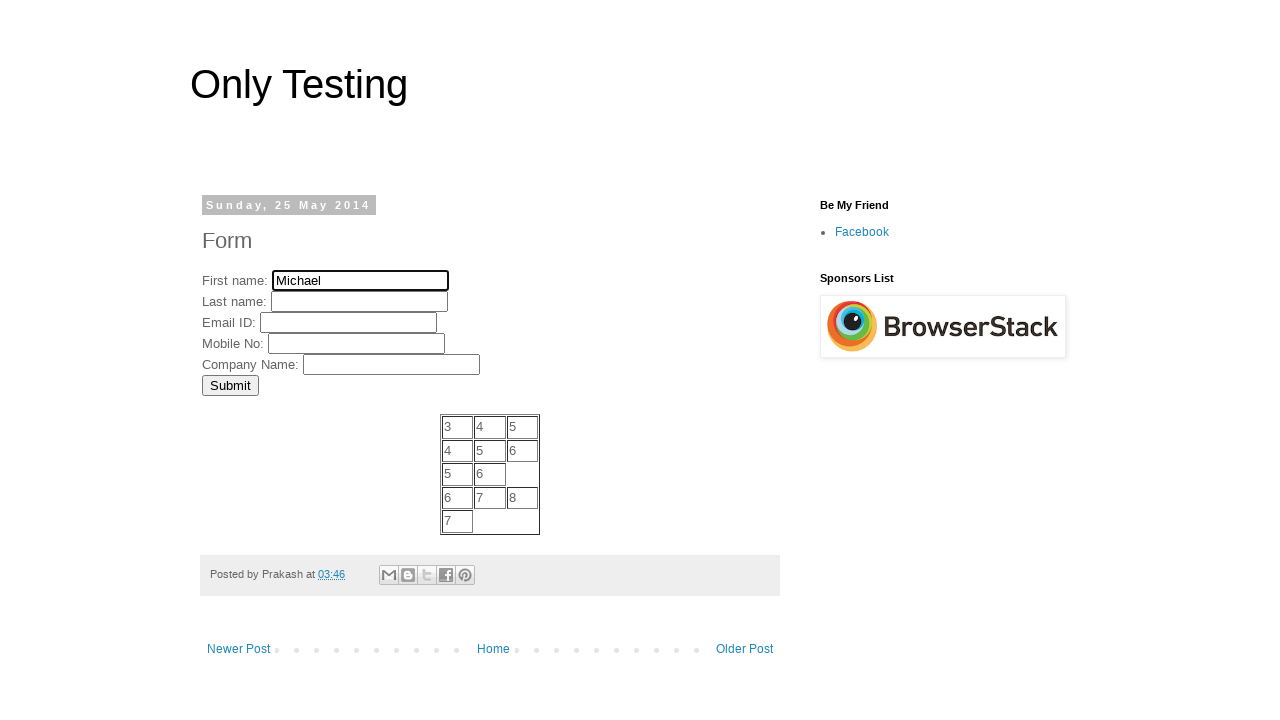

Filled last name field with 'Johnson' on input[name='LastName']
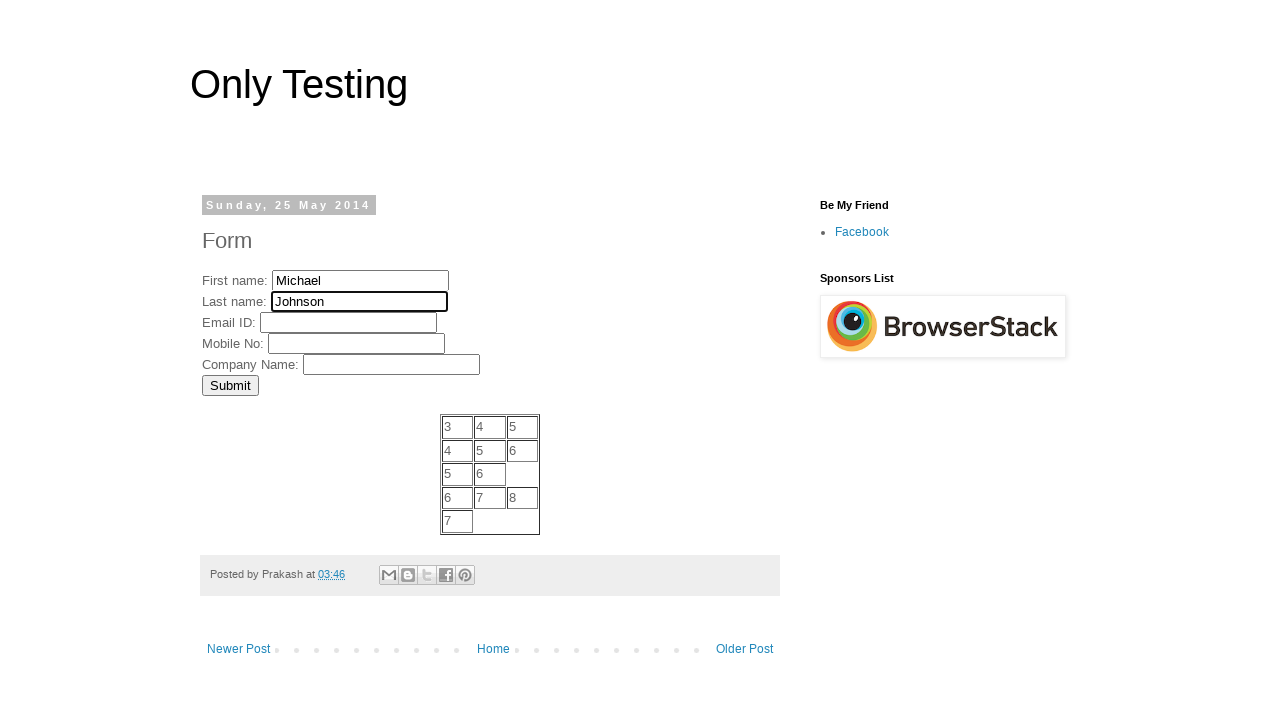

Filled email field with 'michael.johnson@testmail.com' on input[name='EmailID']
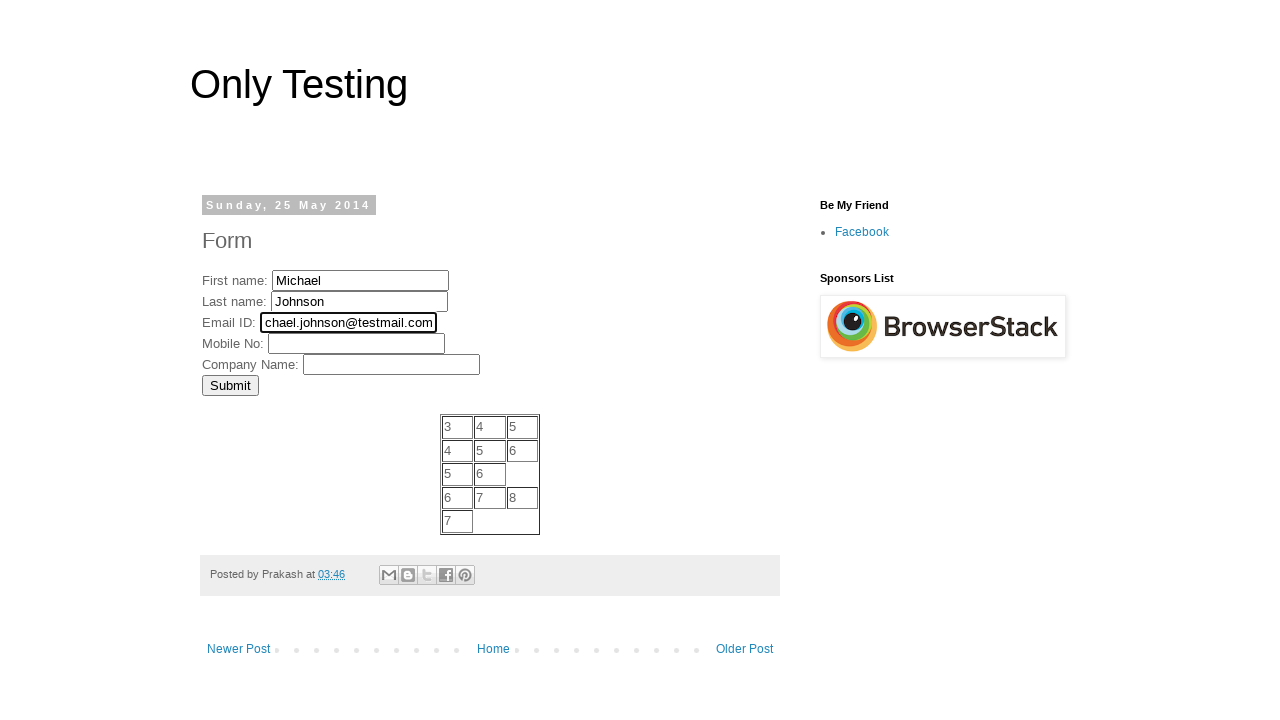

Filled mobile number field with '5551234567' on input[name='MobNo']
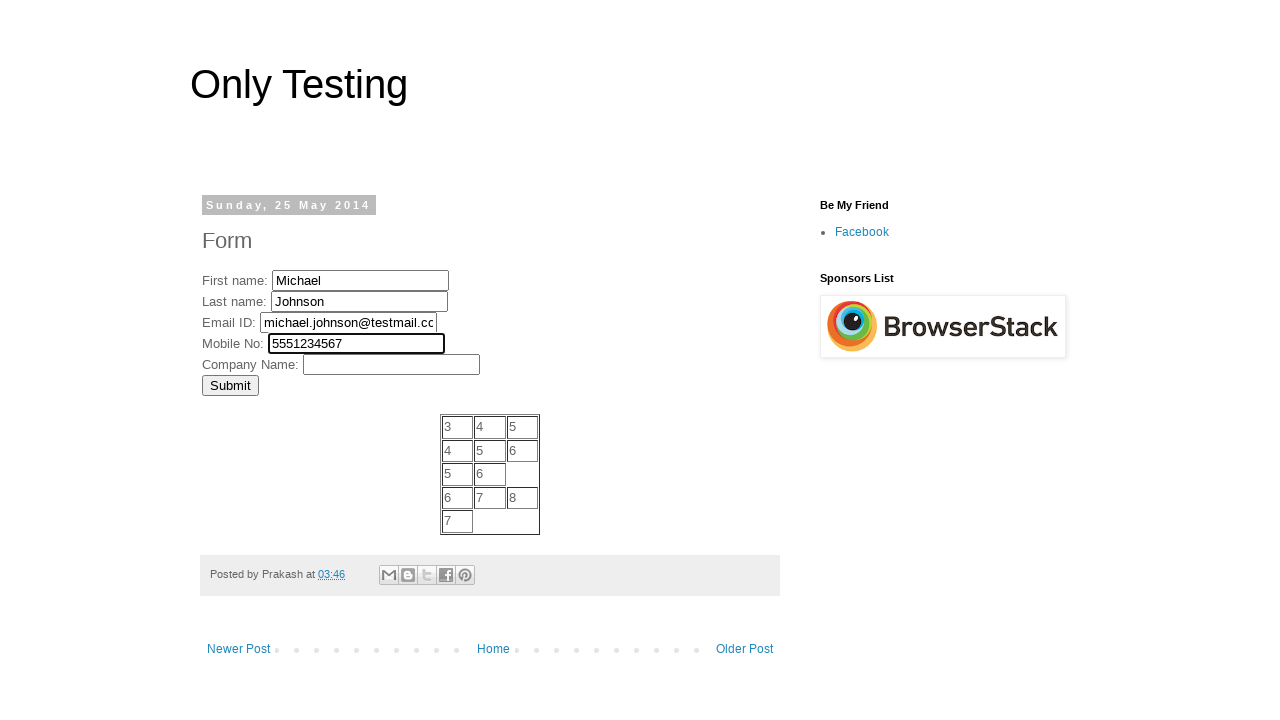

Filled company field with 'TechCorp Solutions' on input[name='Company']
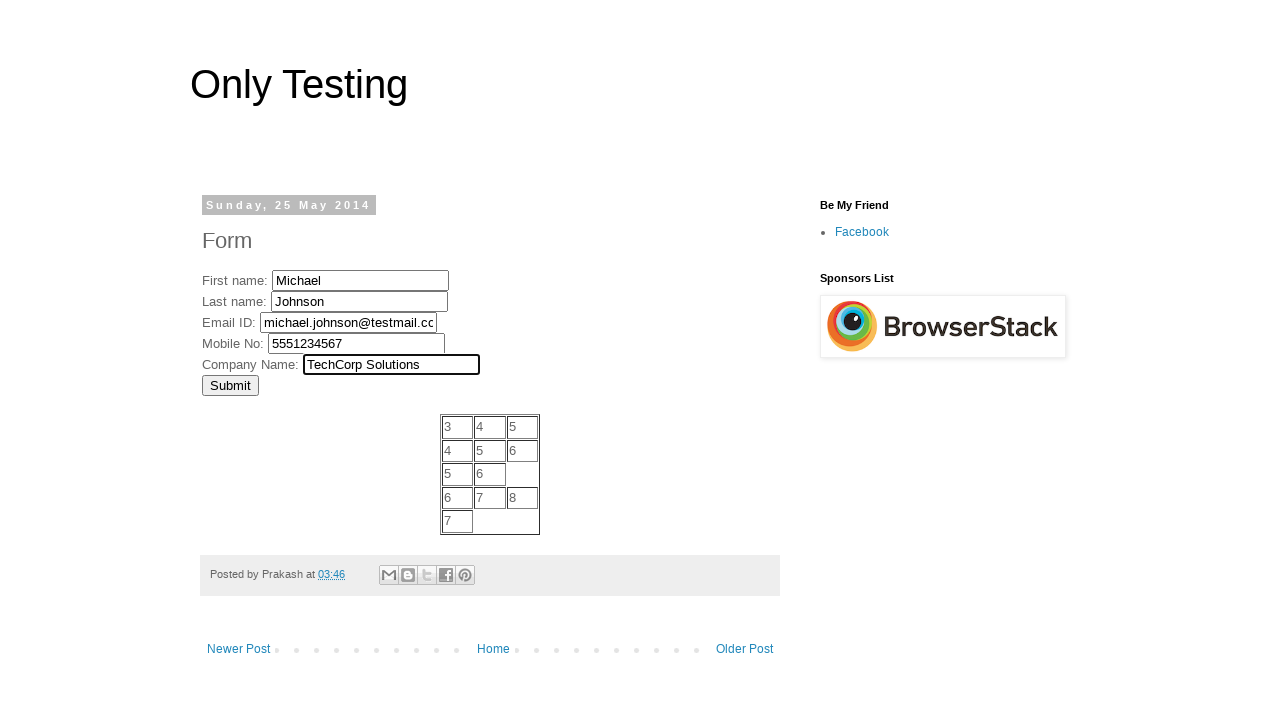

Clicked submit button at (230, 385) on input[value='Submit']
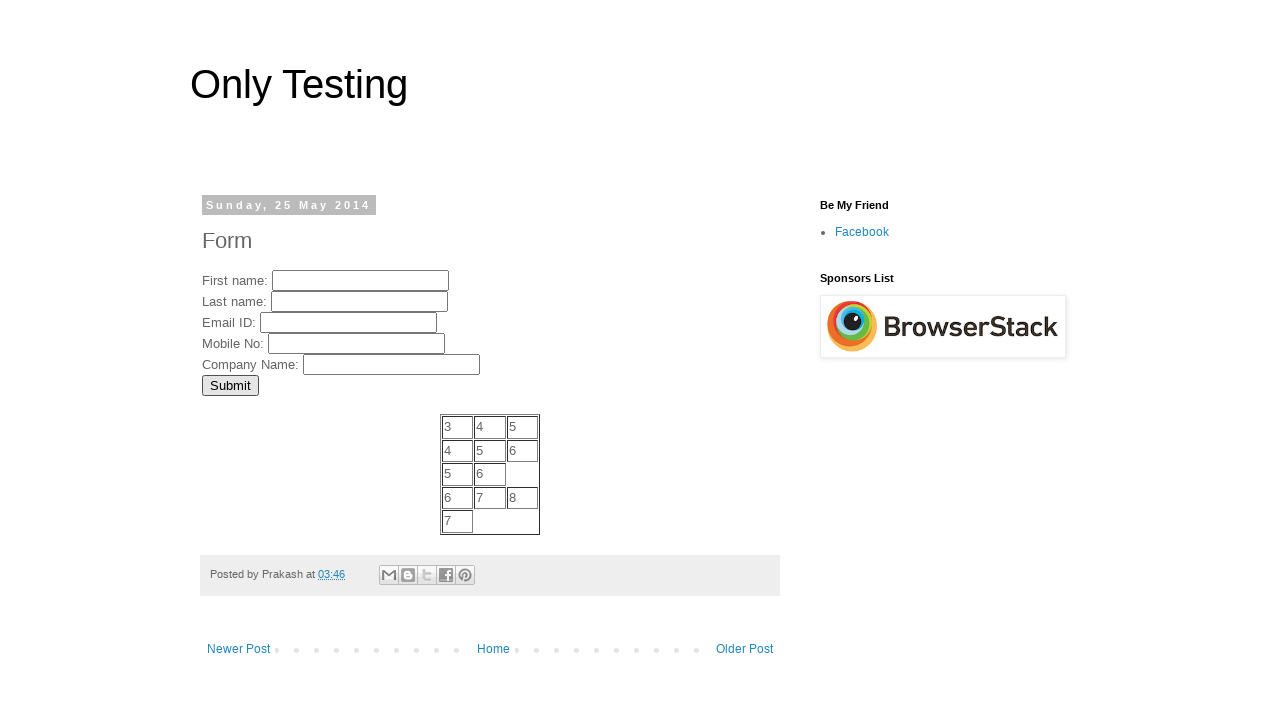

Set up dialog handler to accept confirmation alert
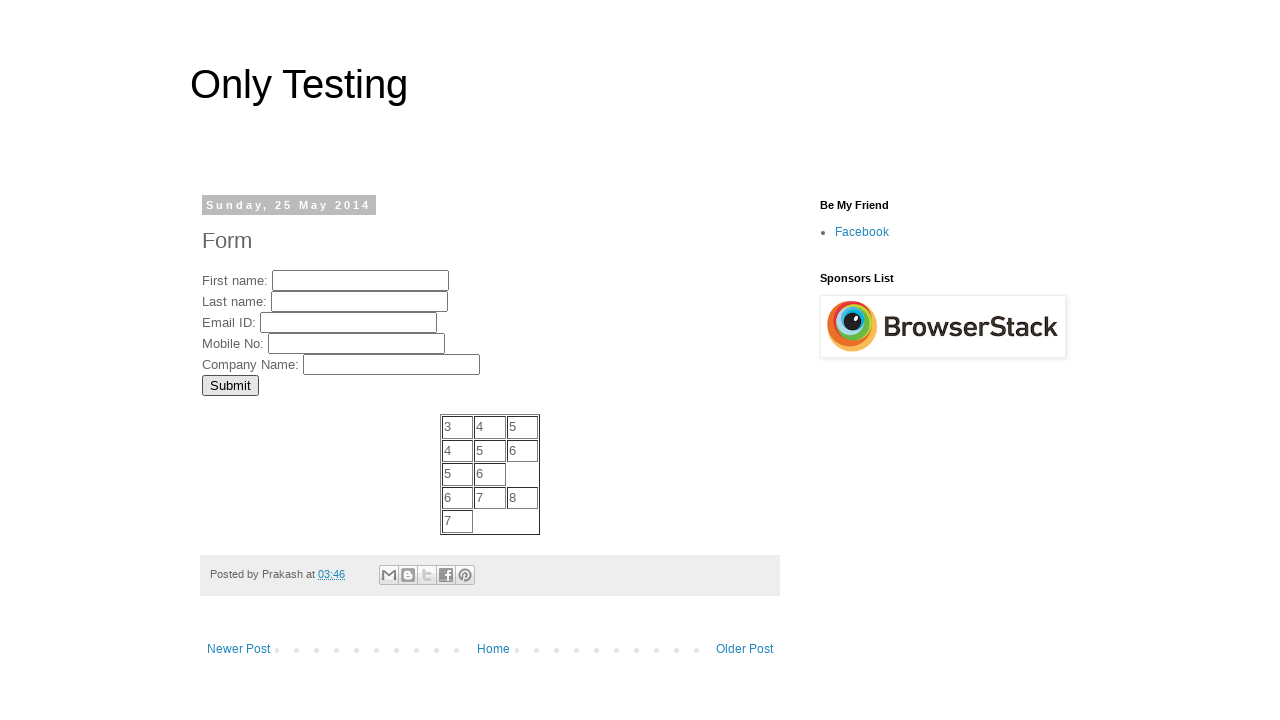

Waited for confirmation alert to appear
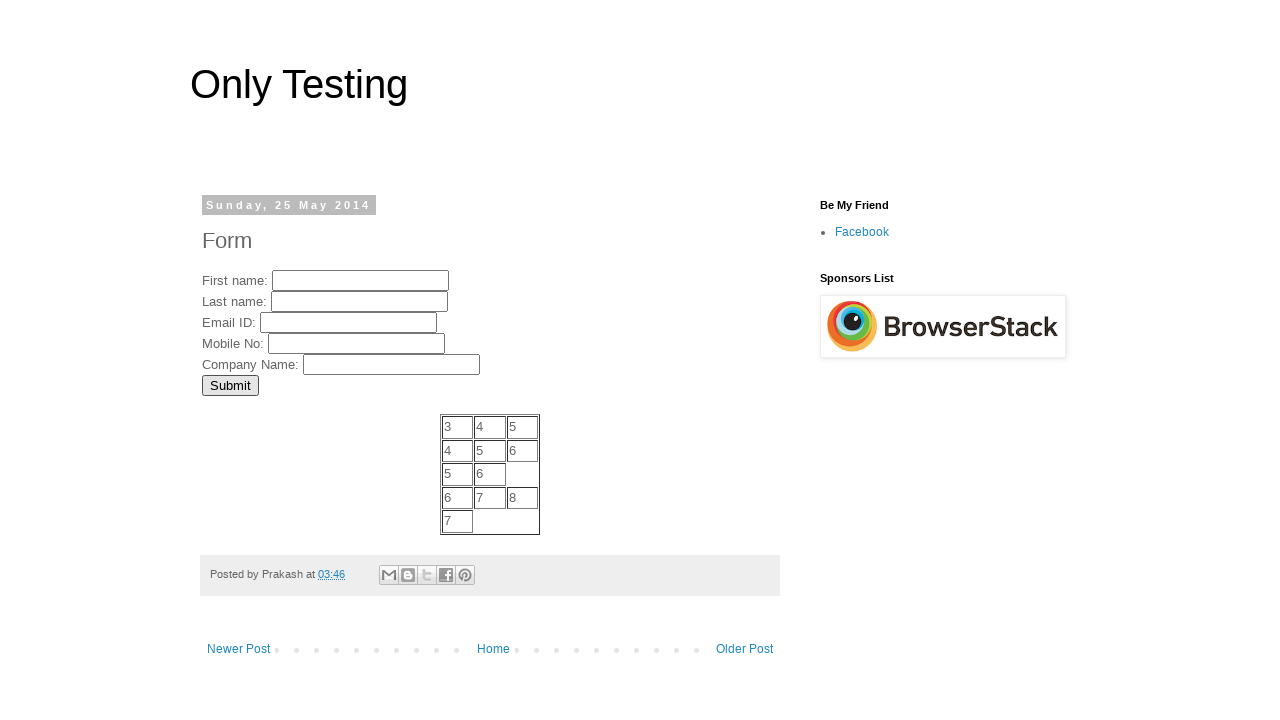

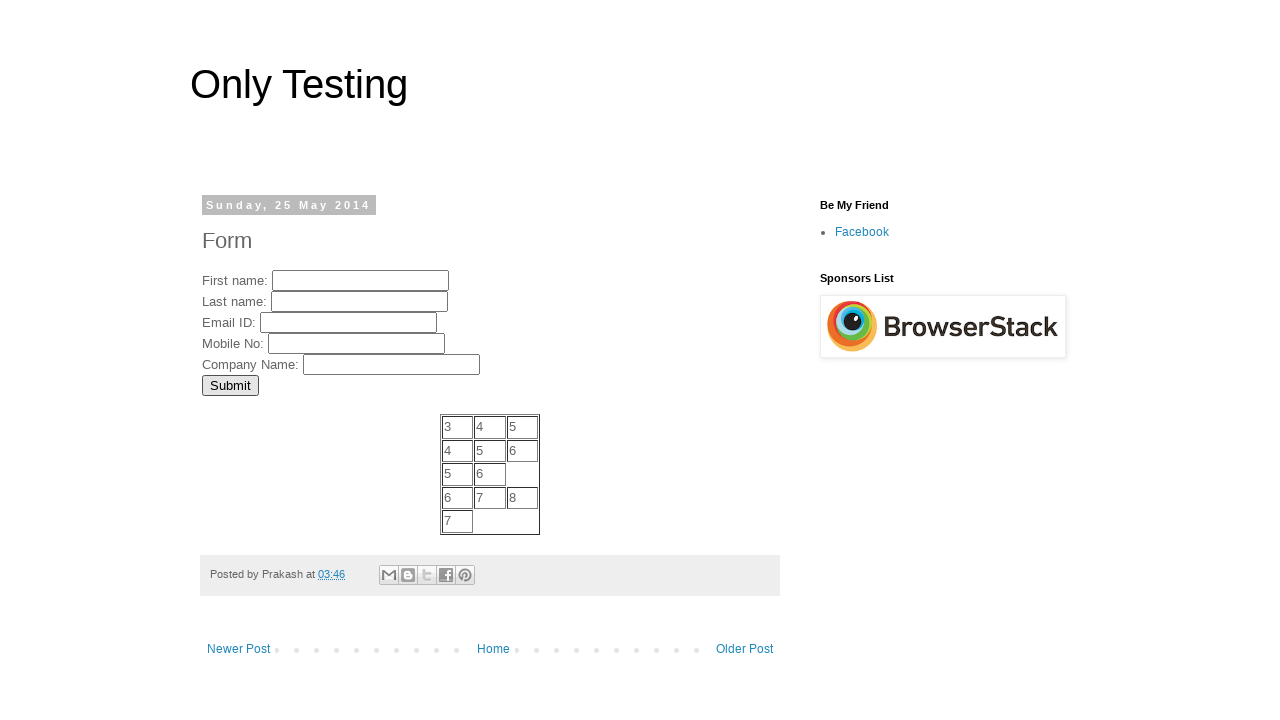